Tests a form submission by filling in first name, last name, and email fields, then clicking the submit button

Starting URL: https://secure-retreat-92358.herokuapp.com/

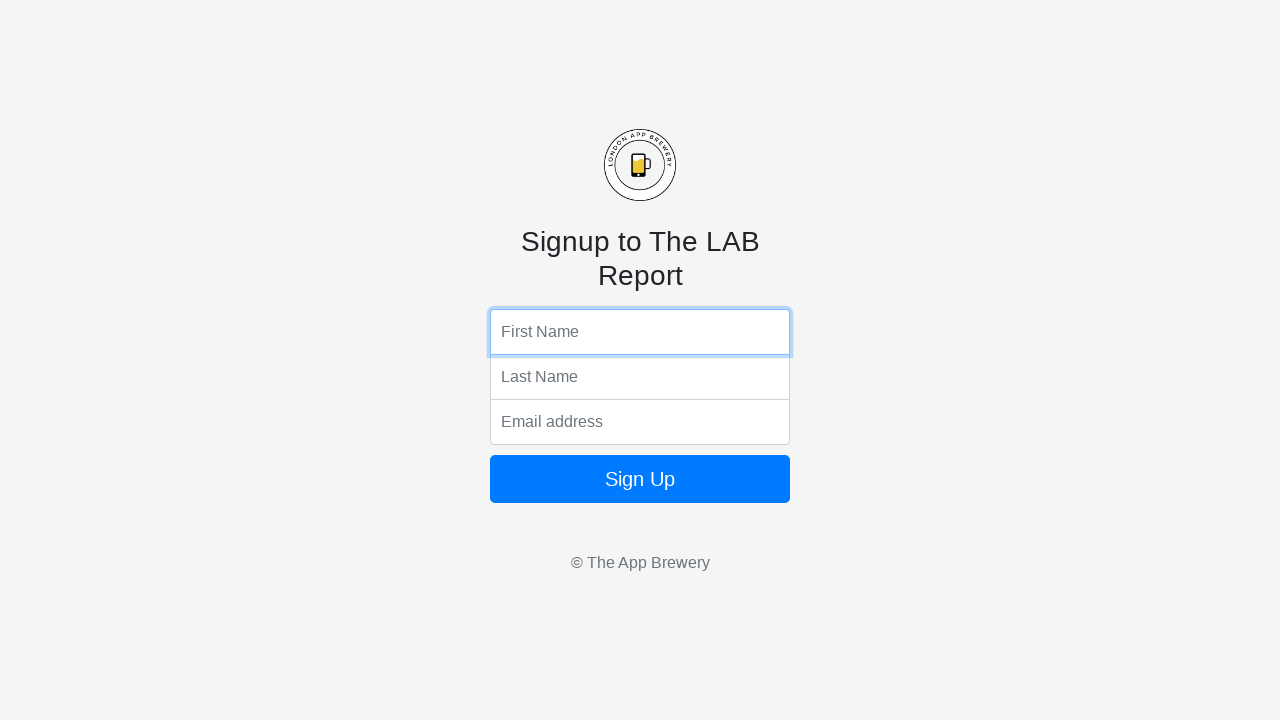

Filled first name field with 'aaron' on input[name='fName']
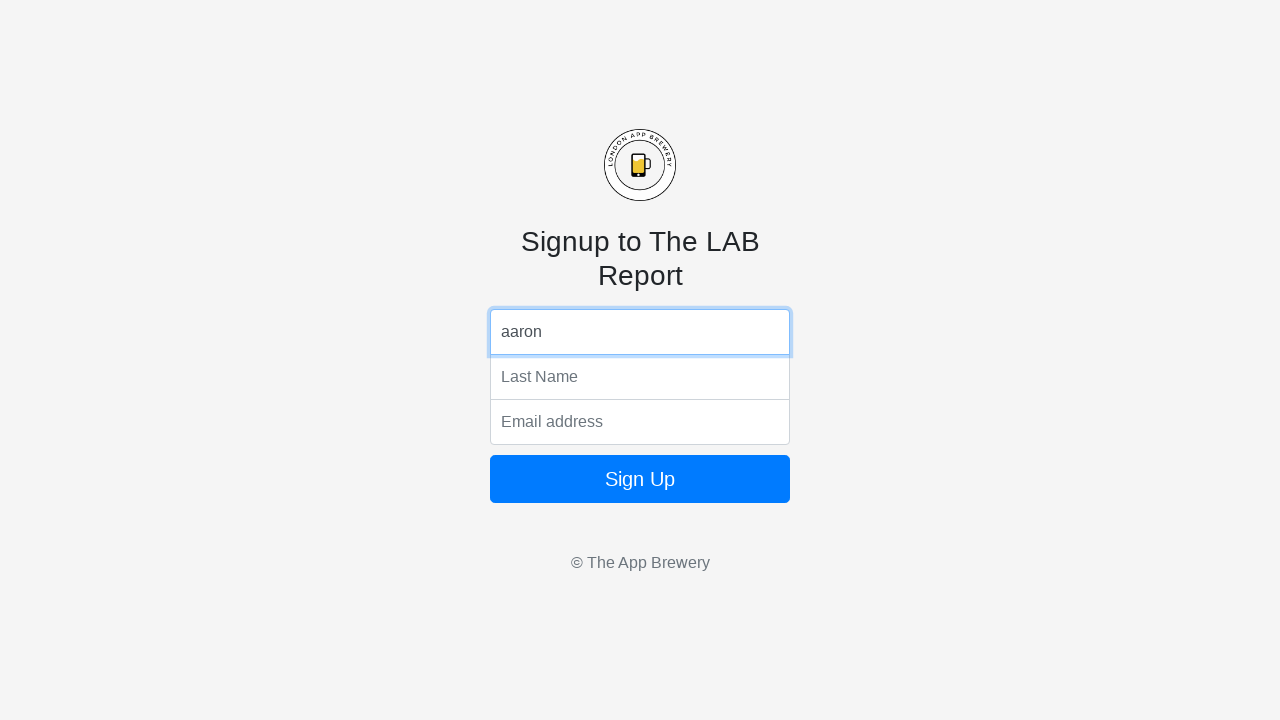

Filled last name field with 'lee' on input[name='lName']
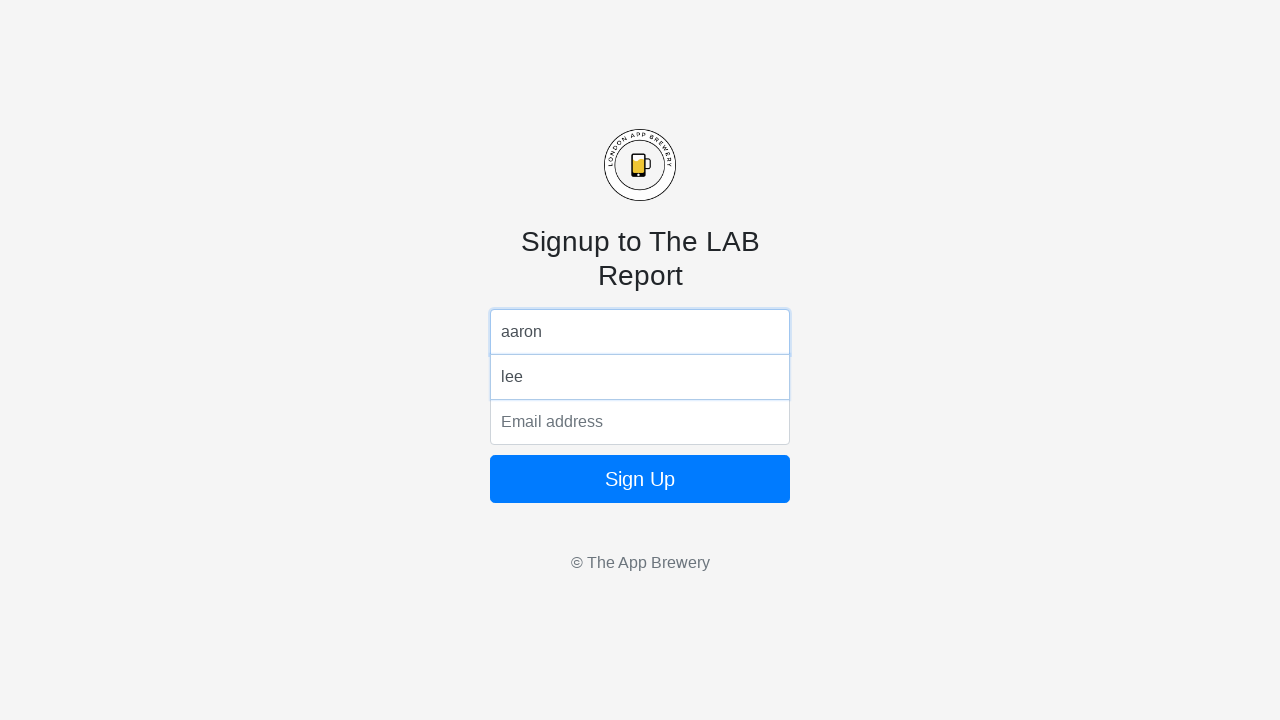

Filled email field with 'abc123@email.com' on input[name='email']
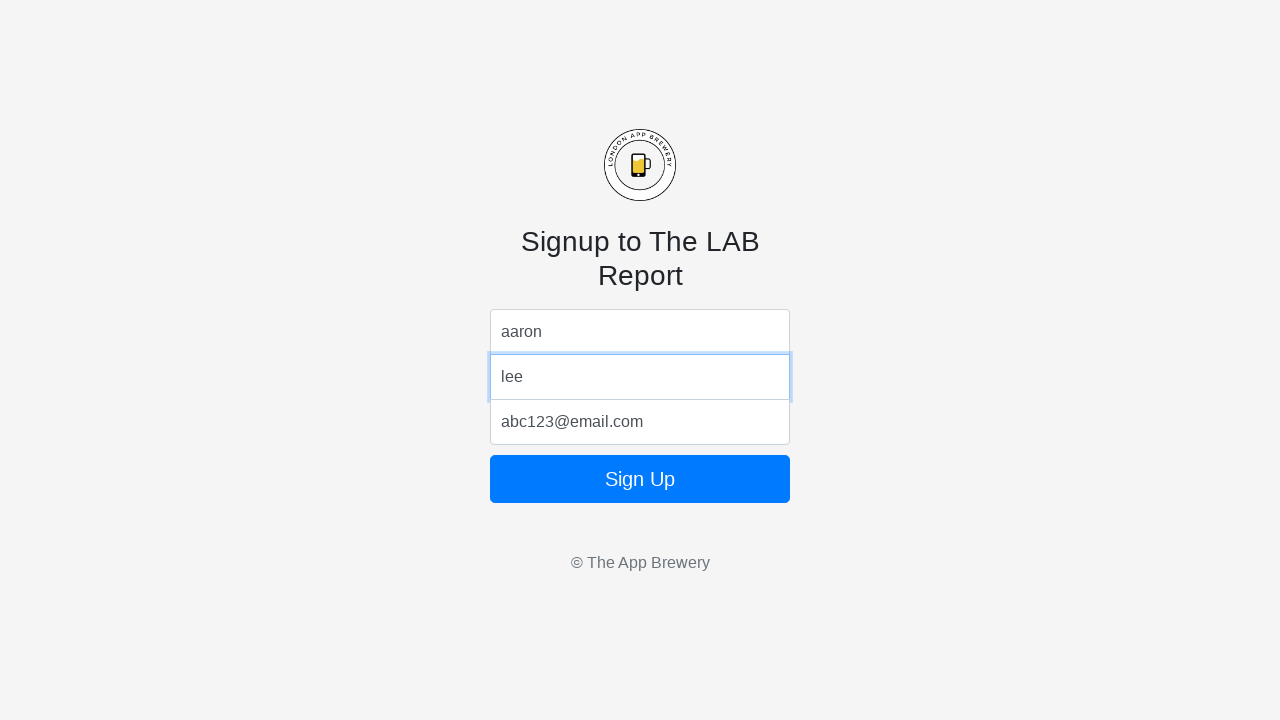

Clicked form submit button at (640, 479) on form button
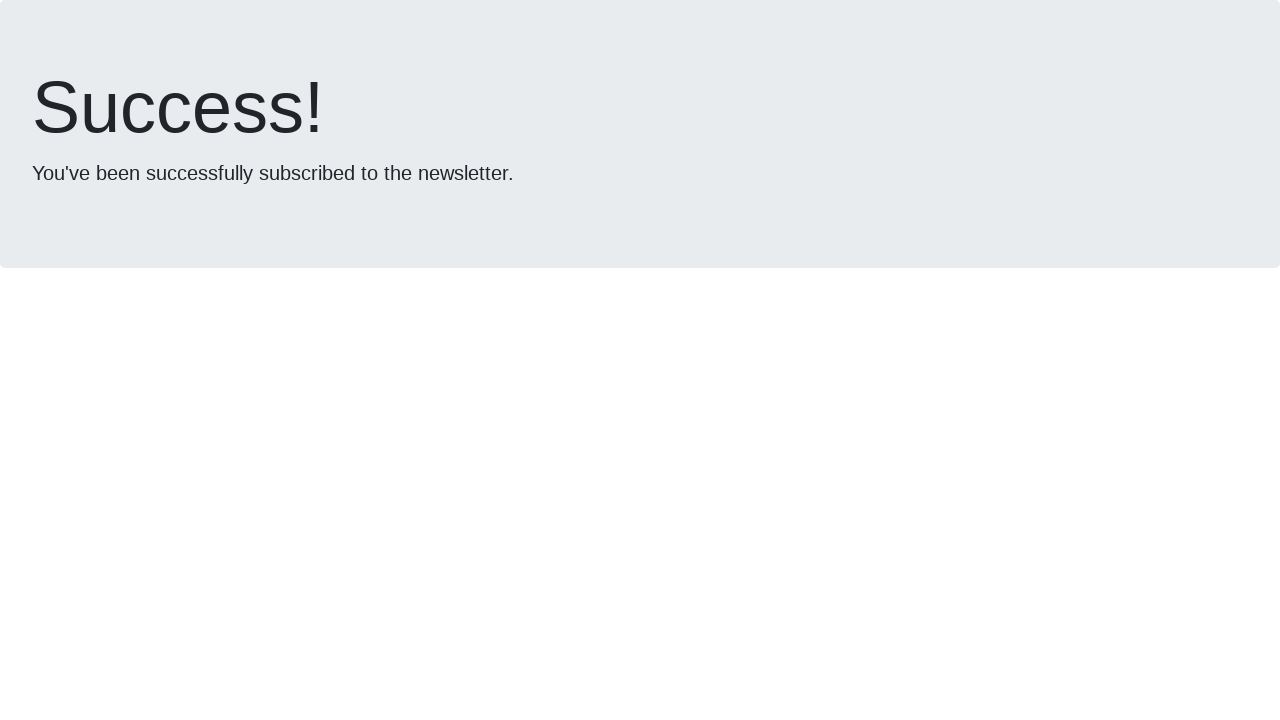

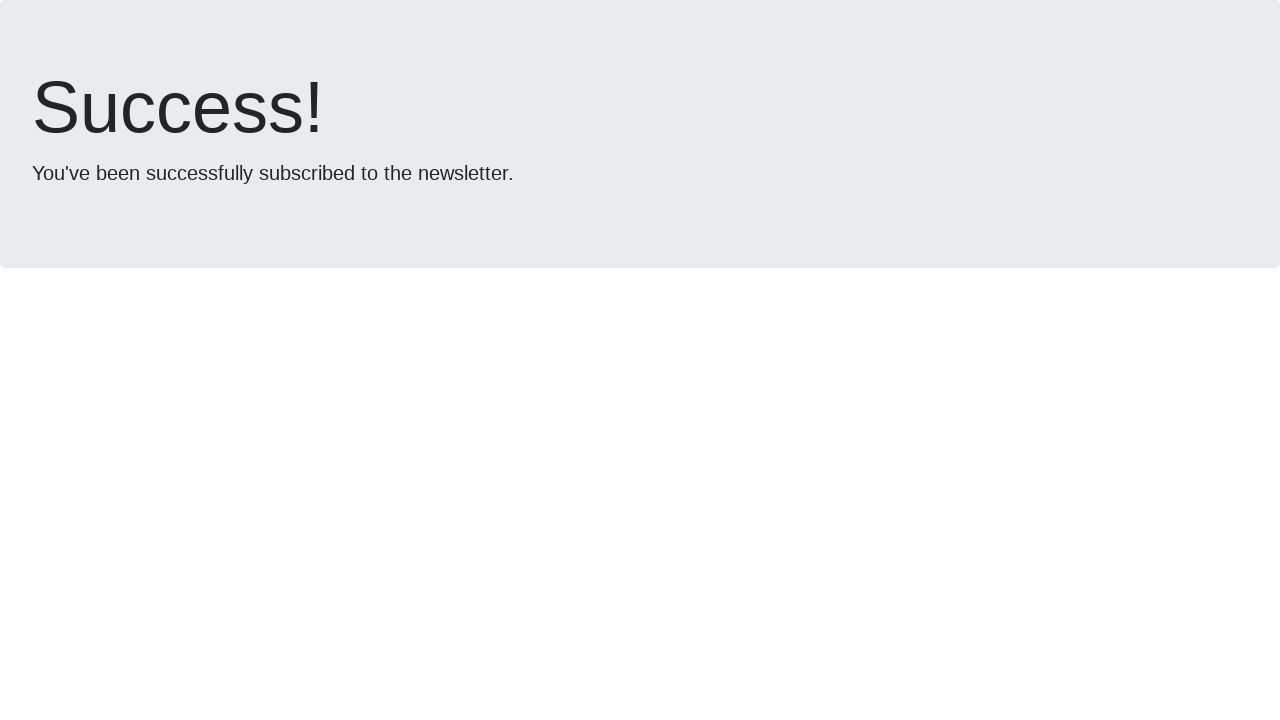